Tests JavaScript execution on the 12306.cn railway booking site by setting a date value in the train date input field using JavaScript and verifying the value was set correctly.

Starting URL: https://www.12306.cn/index/

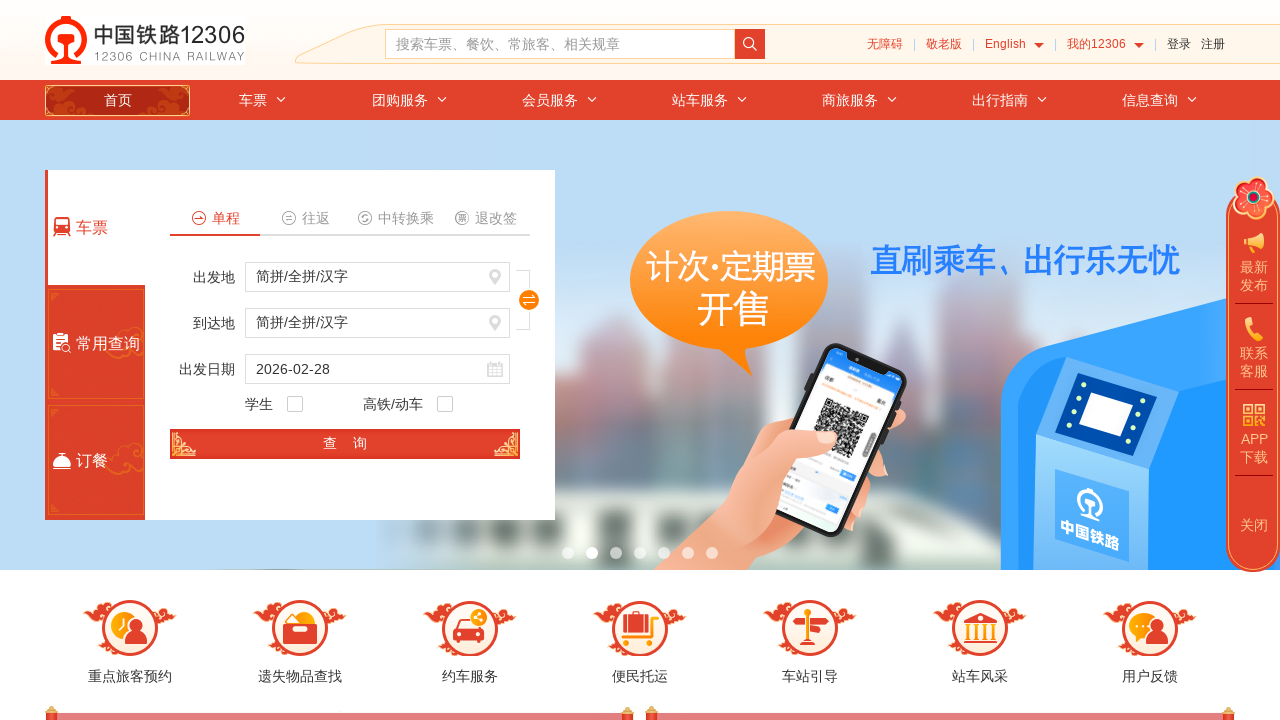

Waited for page to fully load (networkidle)
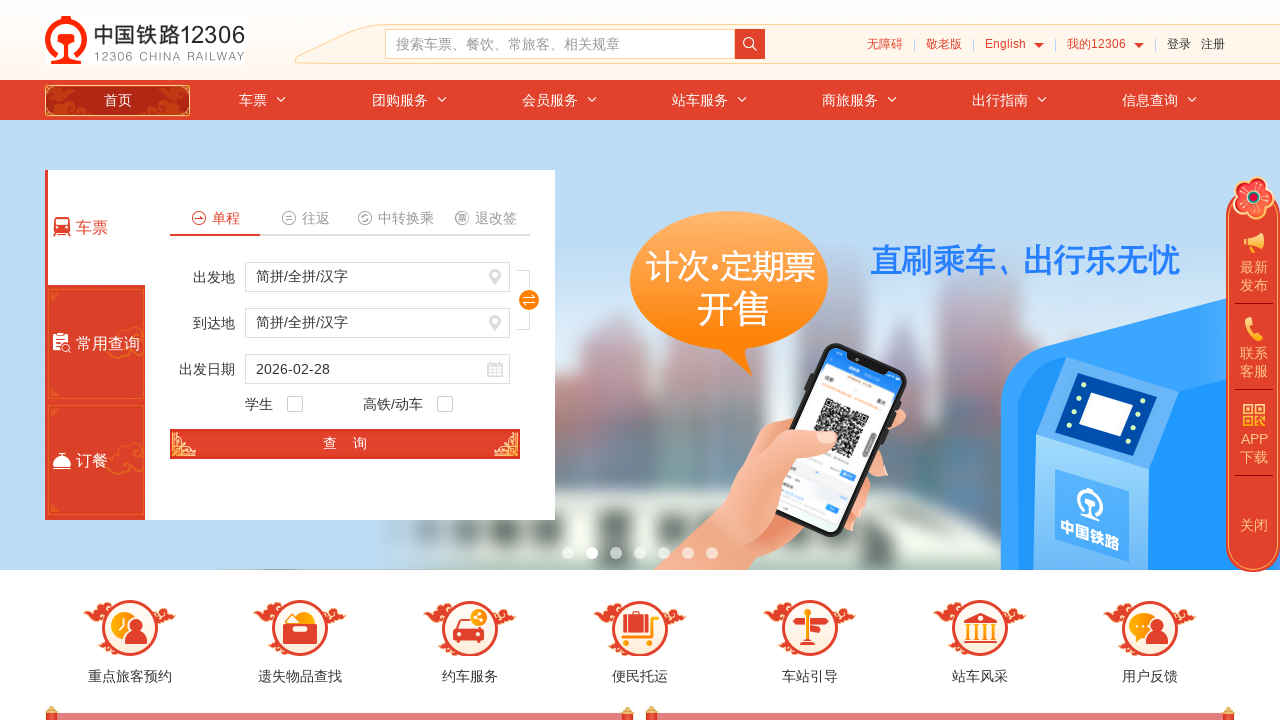

Set train date value to '2020-01-01' using JavaScript
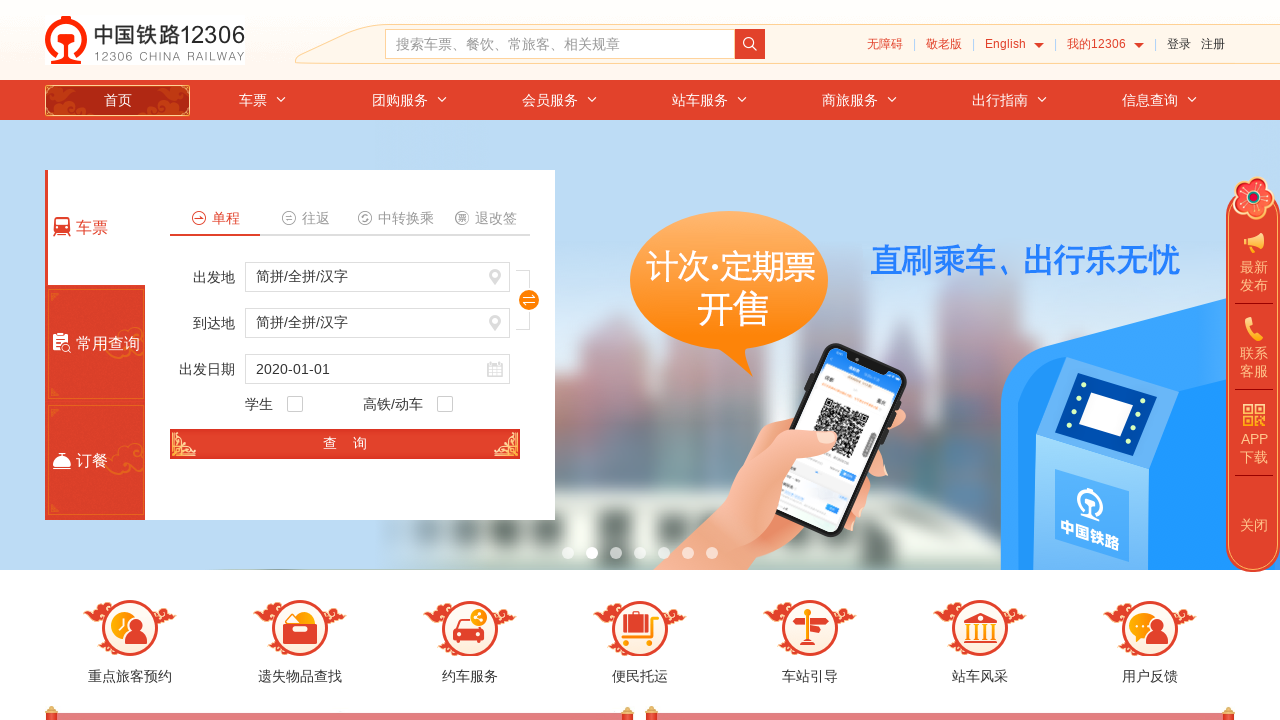

Waited 1000ms for the date value to be set
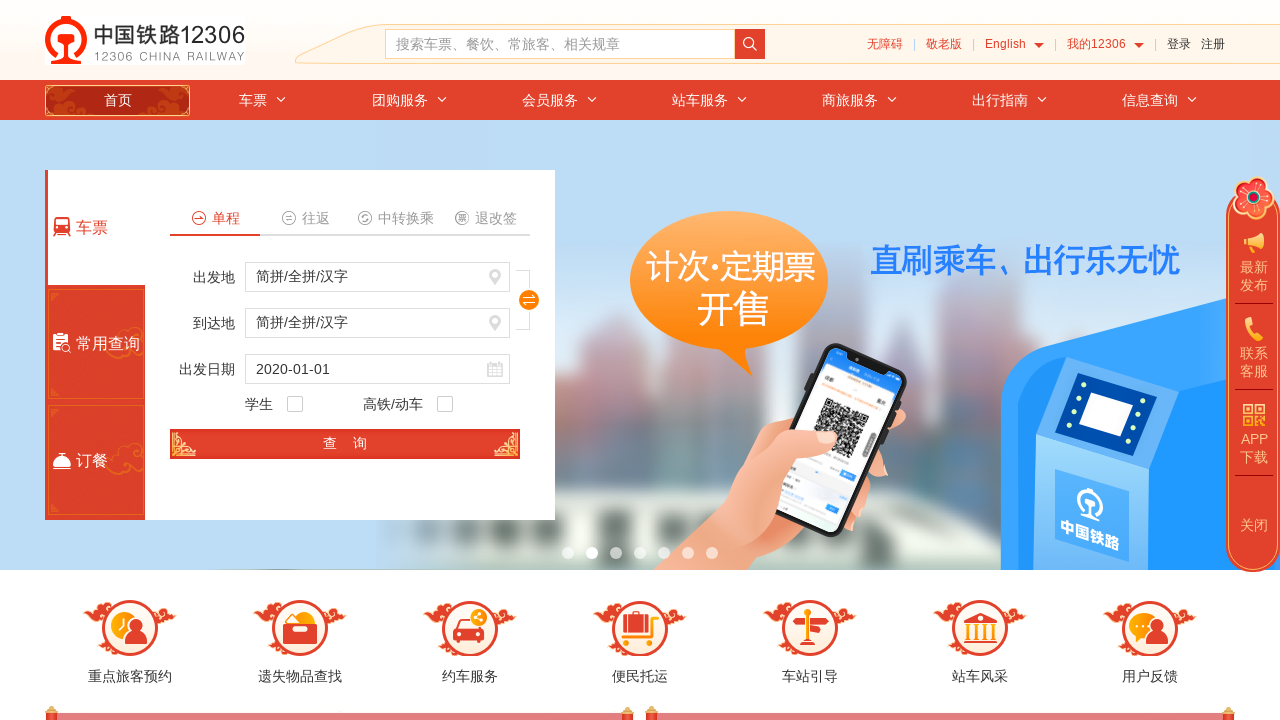

Retrieved train date value from JavaScript: '2020-01-01'
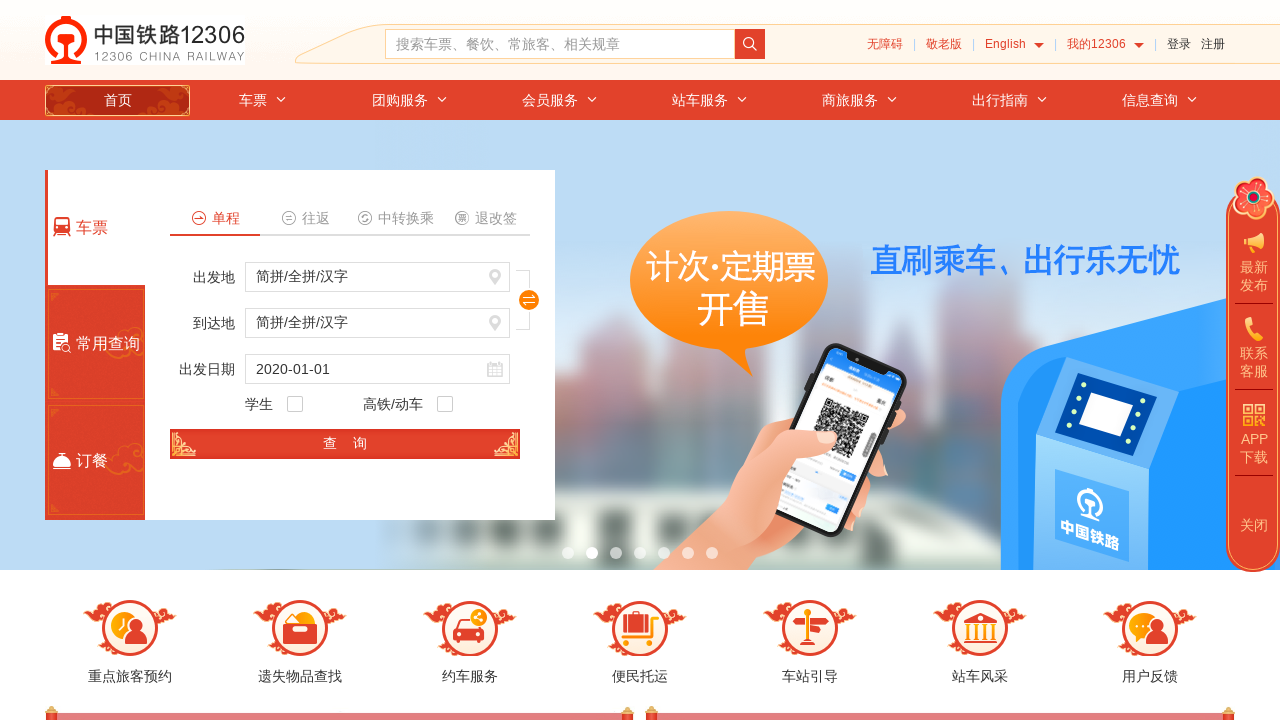

Verified train date input field exists
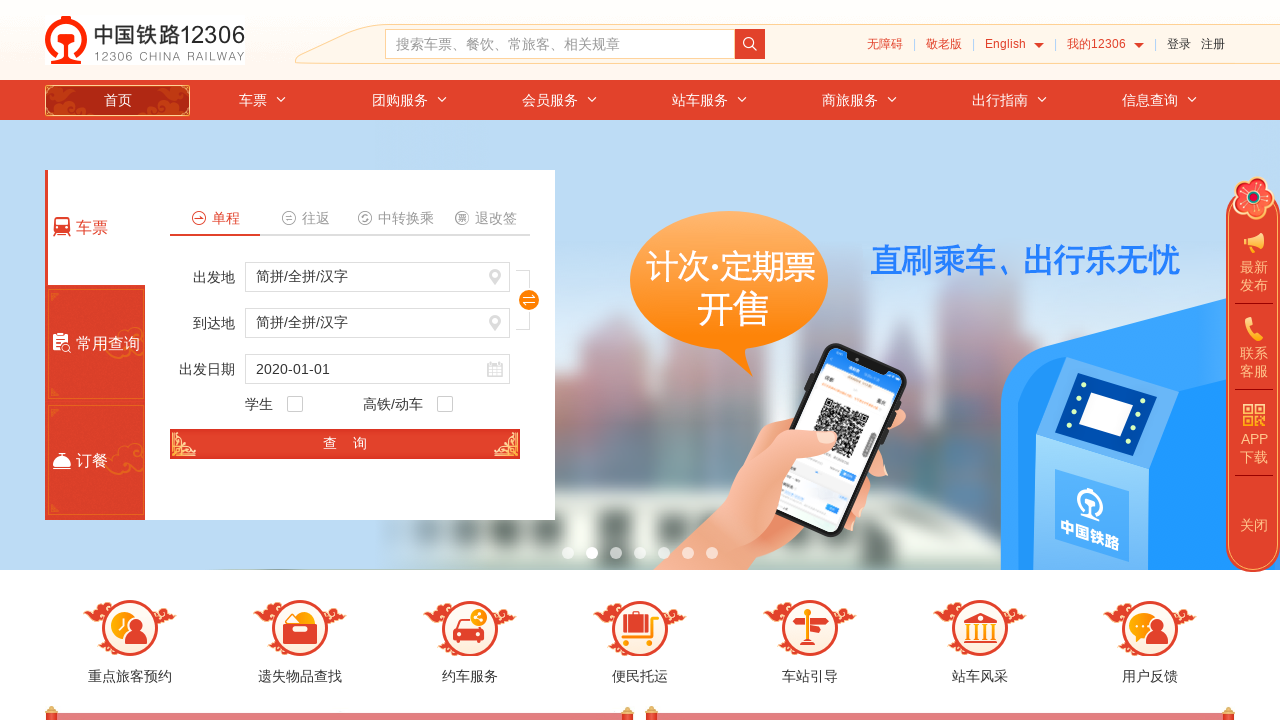

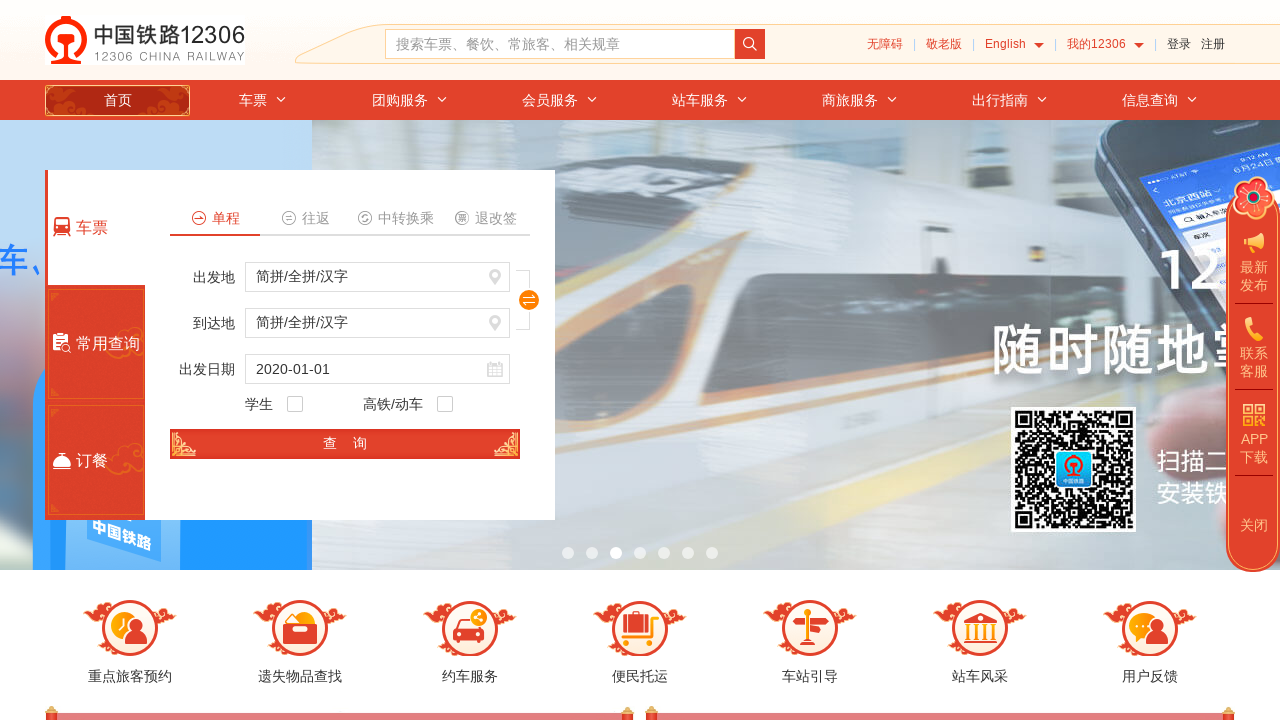